Tests that the todo counter displays the correct number of items

Starting URL: https://demo.playwright.dev/todomvc

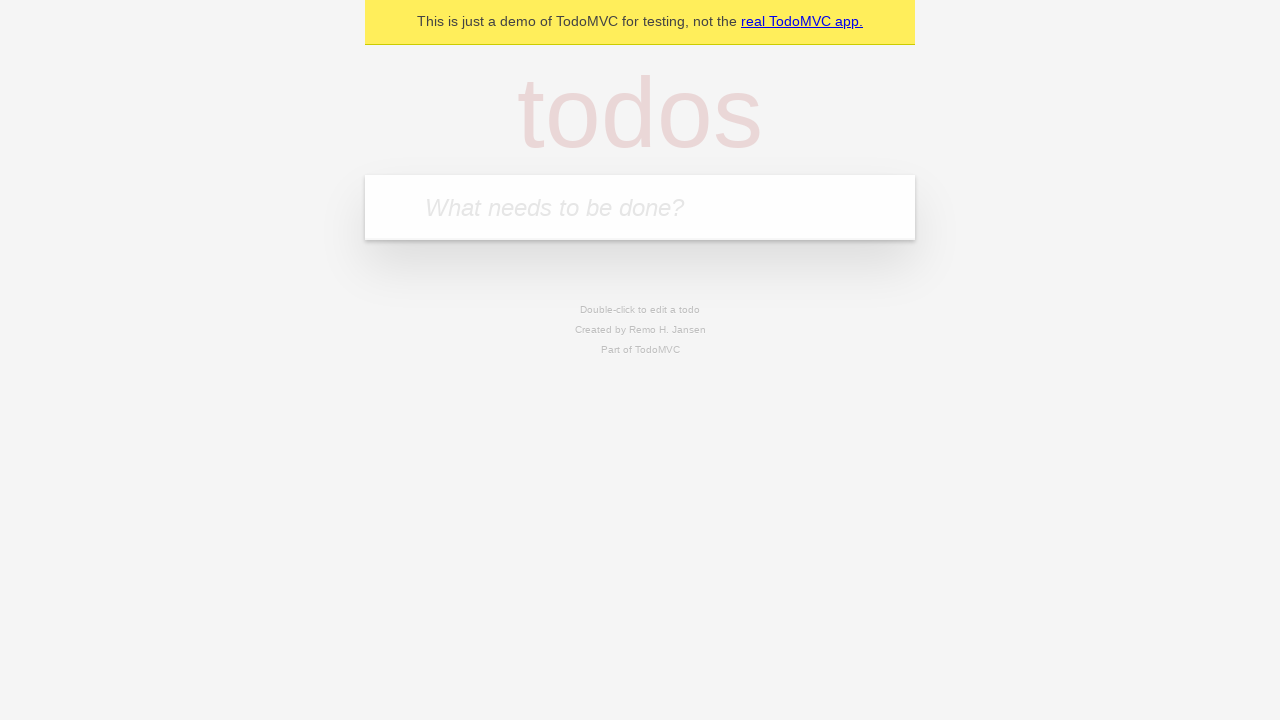

Filled new todo input with 'buy some cheese' on .new-todo
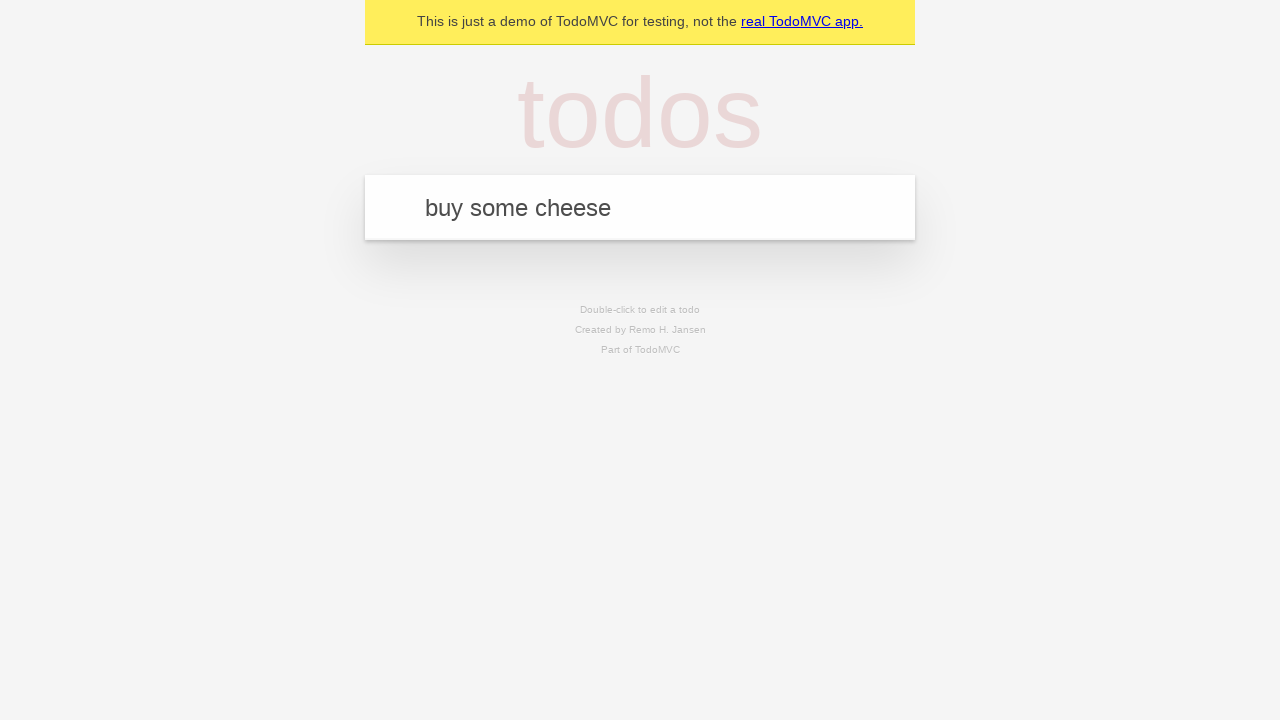

Pressed Enter to add first todo item on .new-todo
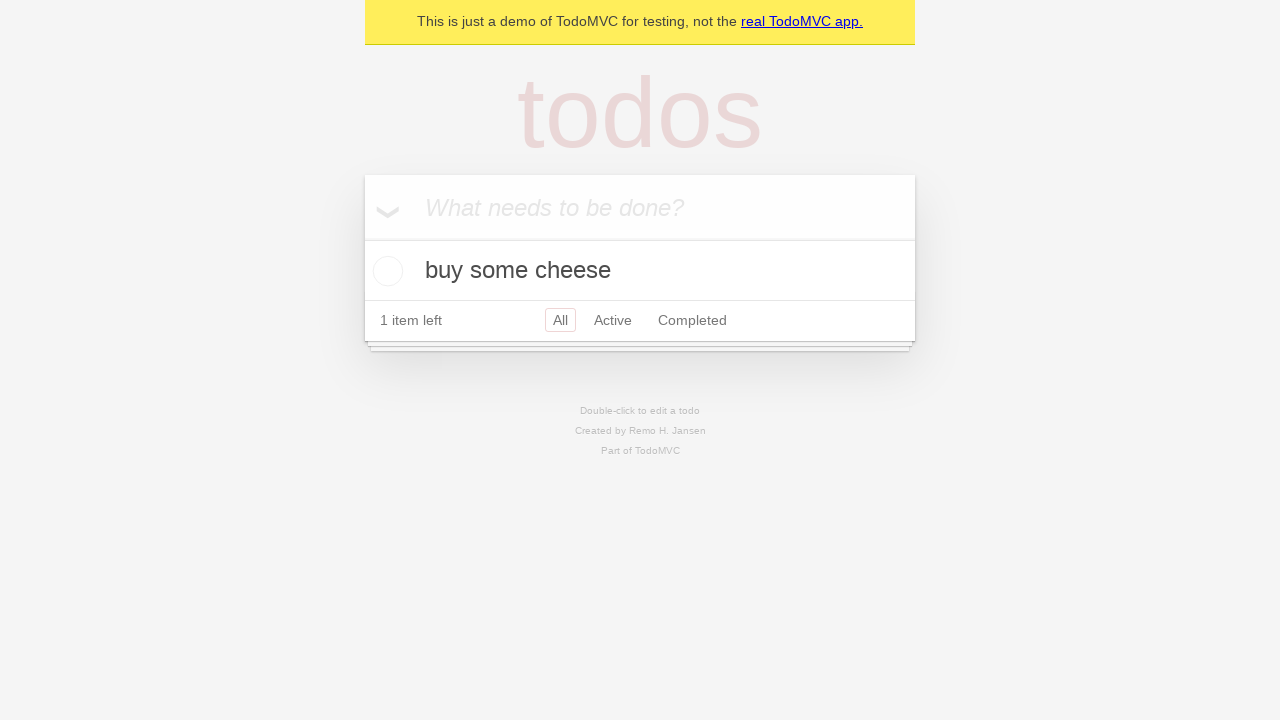

Todo counter element loaded
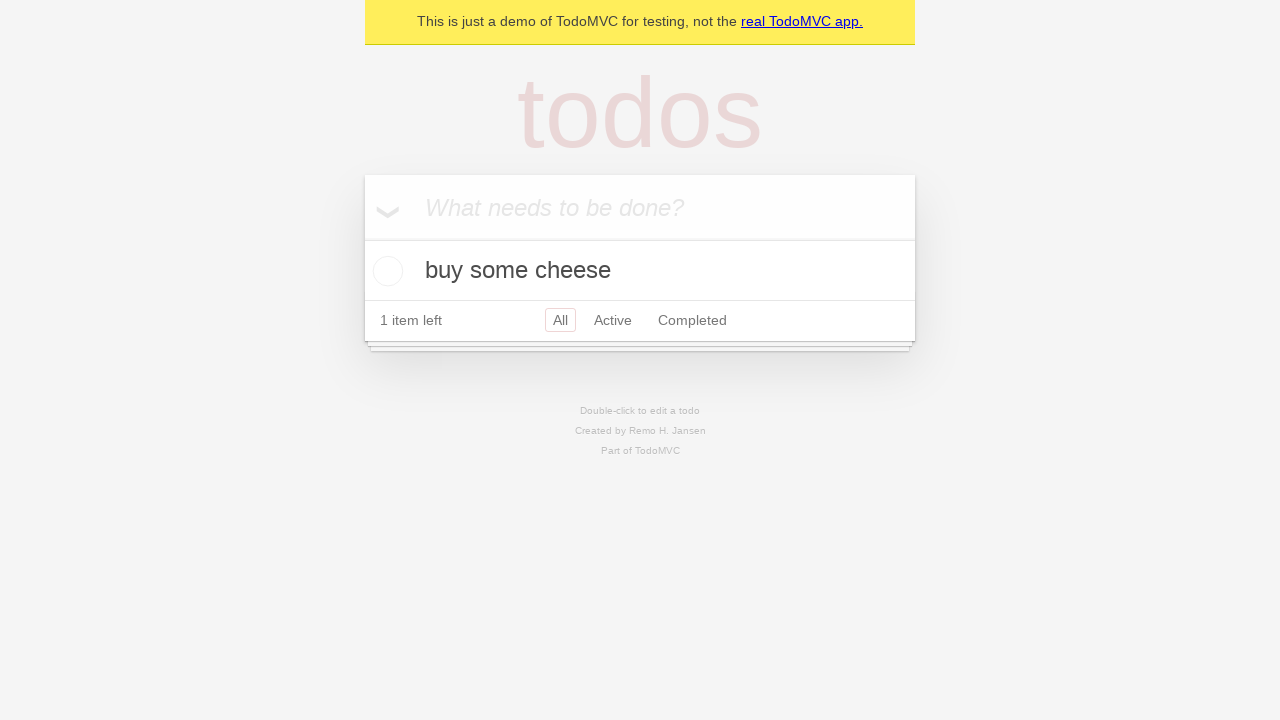

Filled new todo input with 'feed the cat' on .new-todo
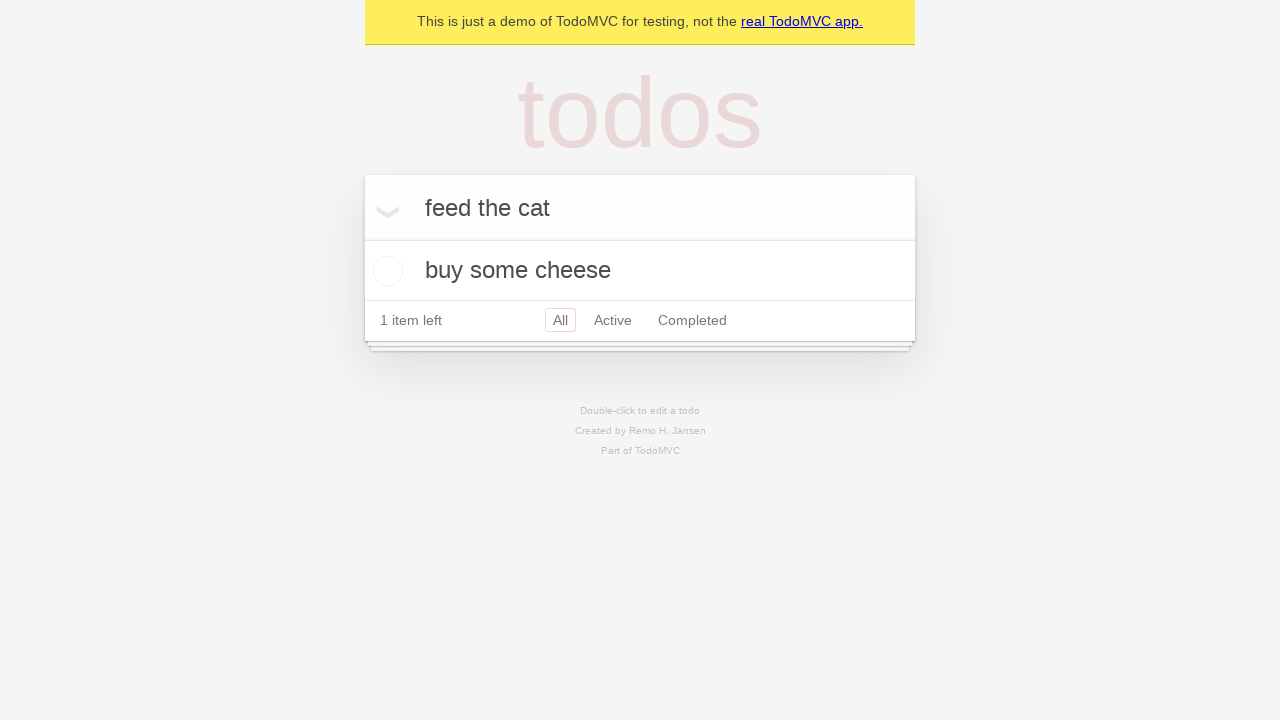

Pressed Enter to add second todo item on .new-todo
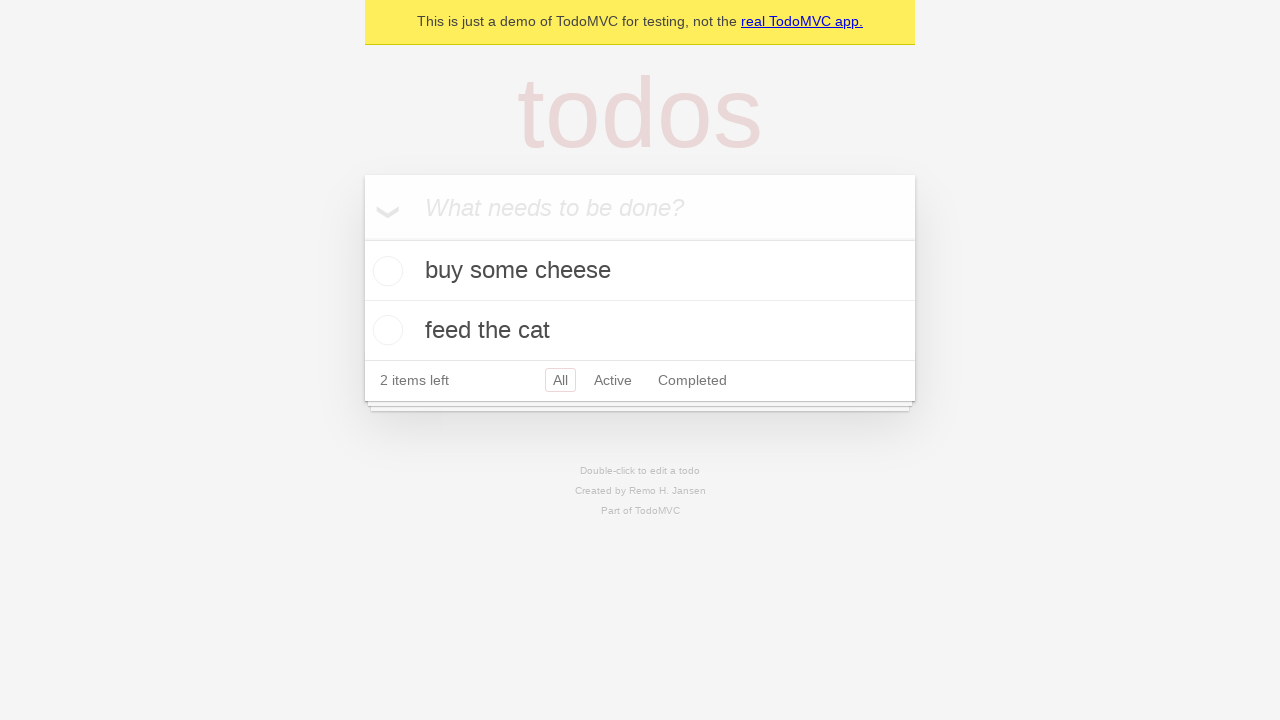

Second todo item appeared in the list
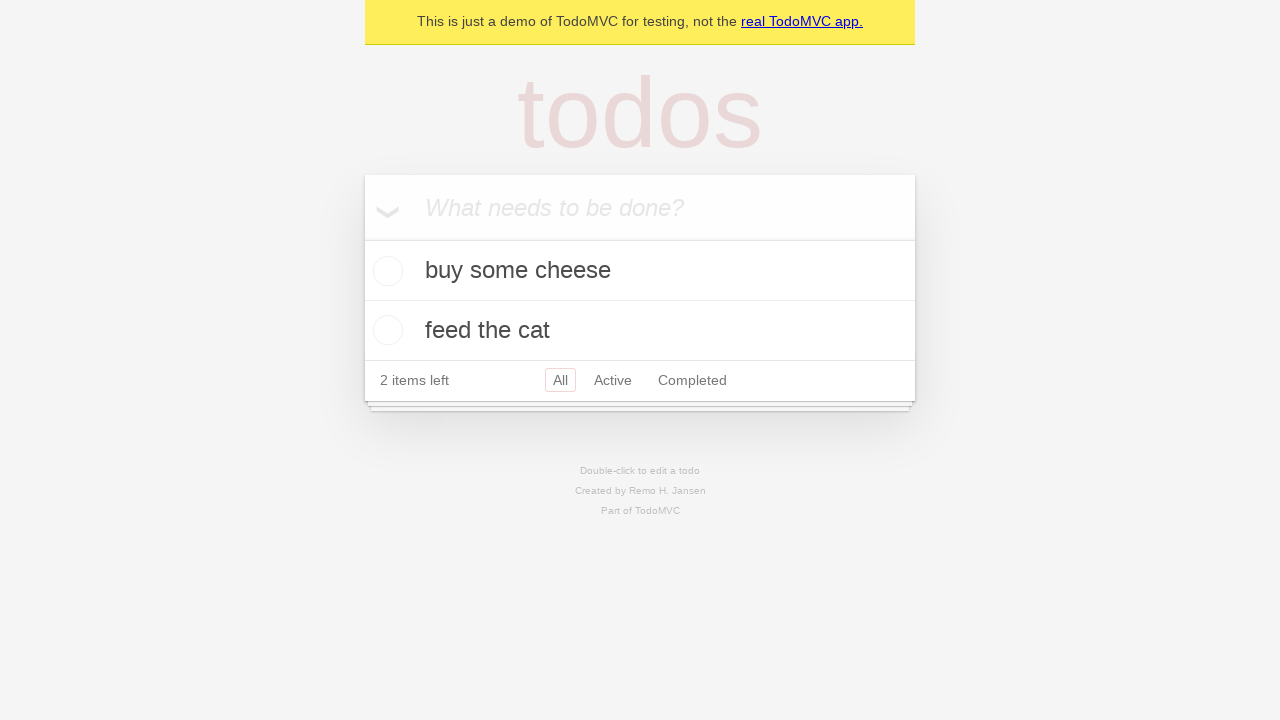

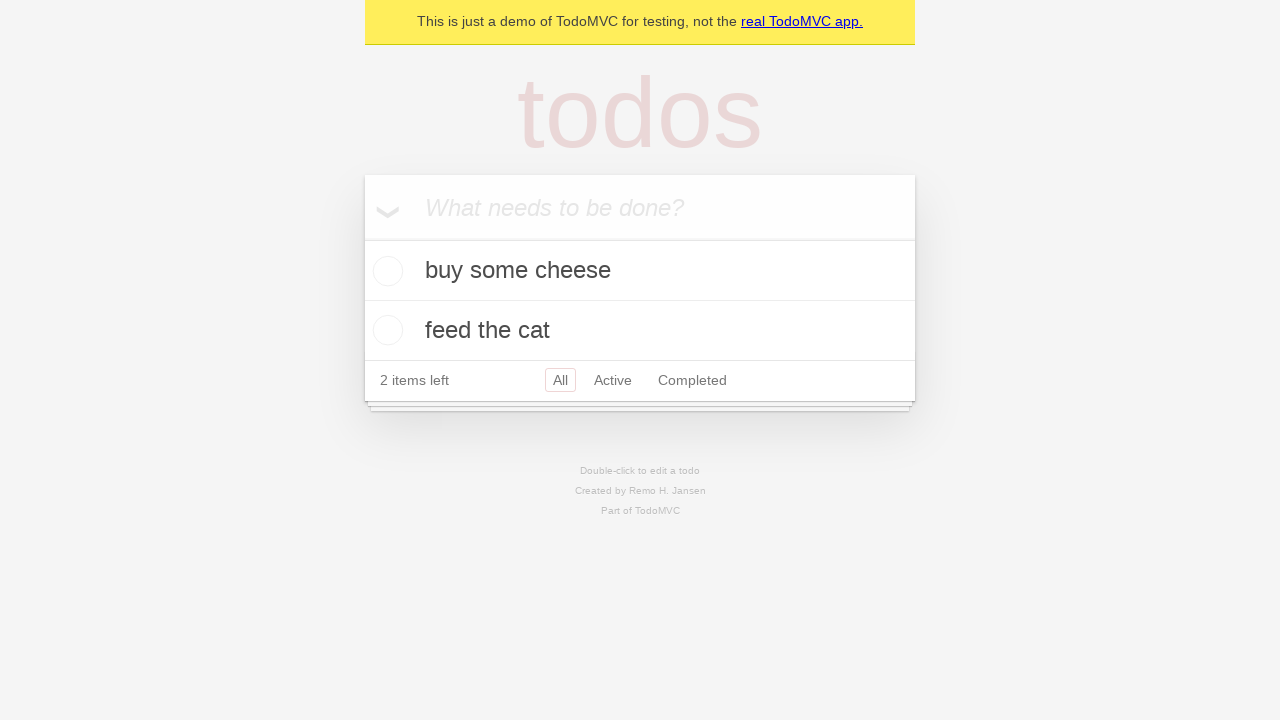